Tests scroll functionality by scrolling to the CYDEO link at the bottom of the page and then scrolling back to the Home link at the top

Starting URL: https://practice.cydeo.com

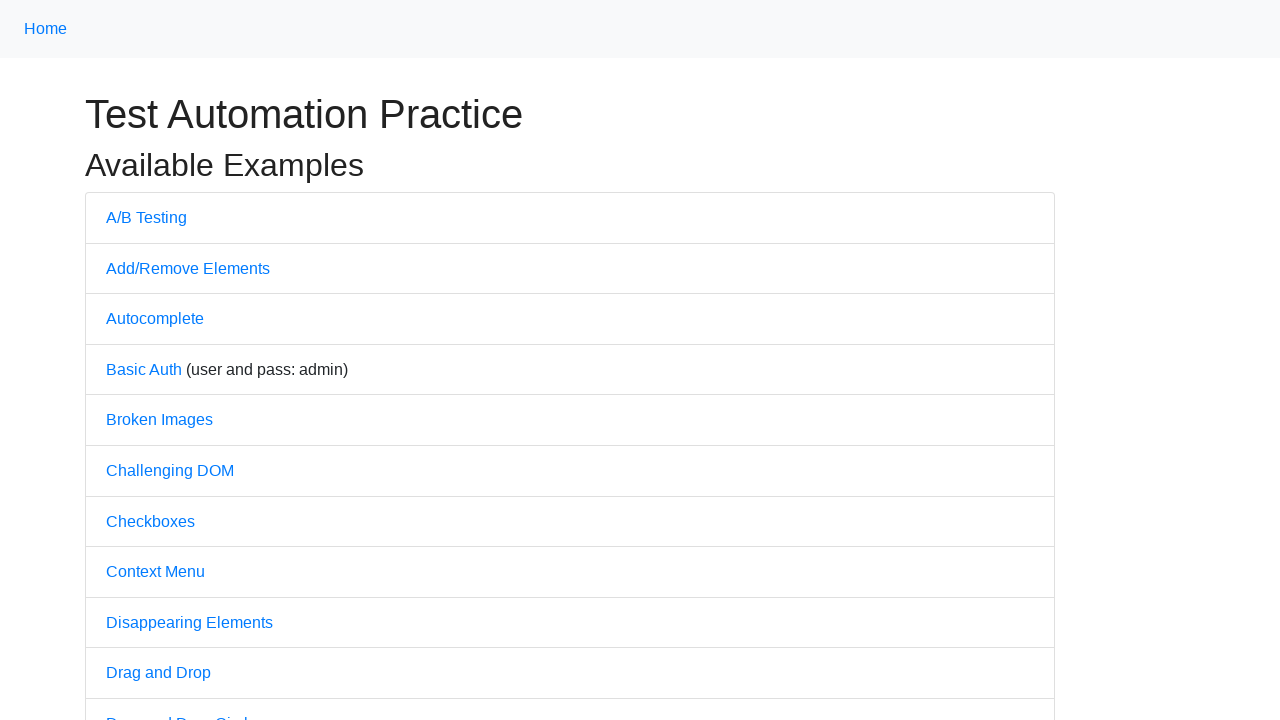

Located CYDEO link element
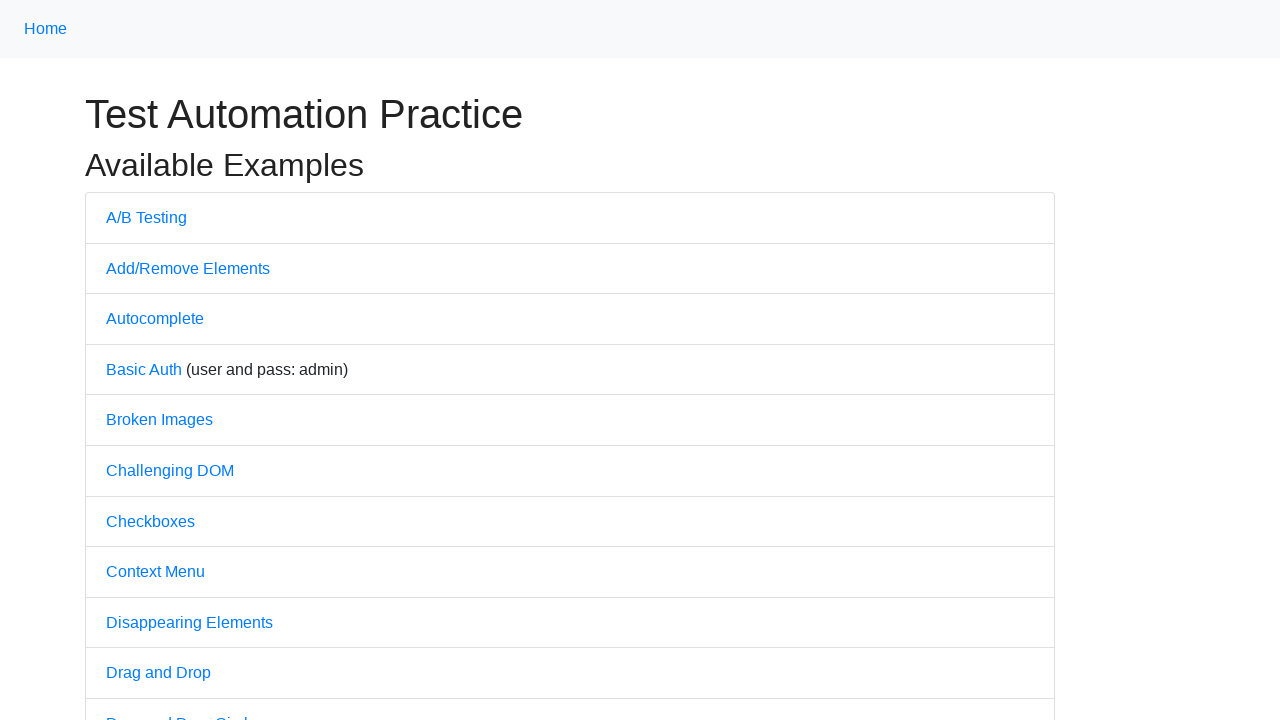

Located Home link element
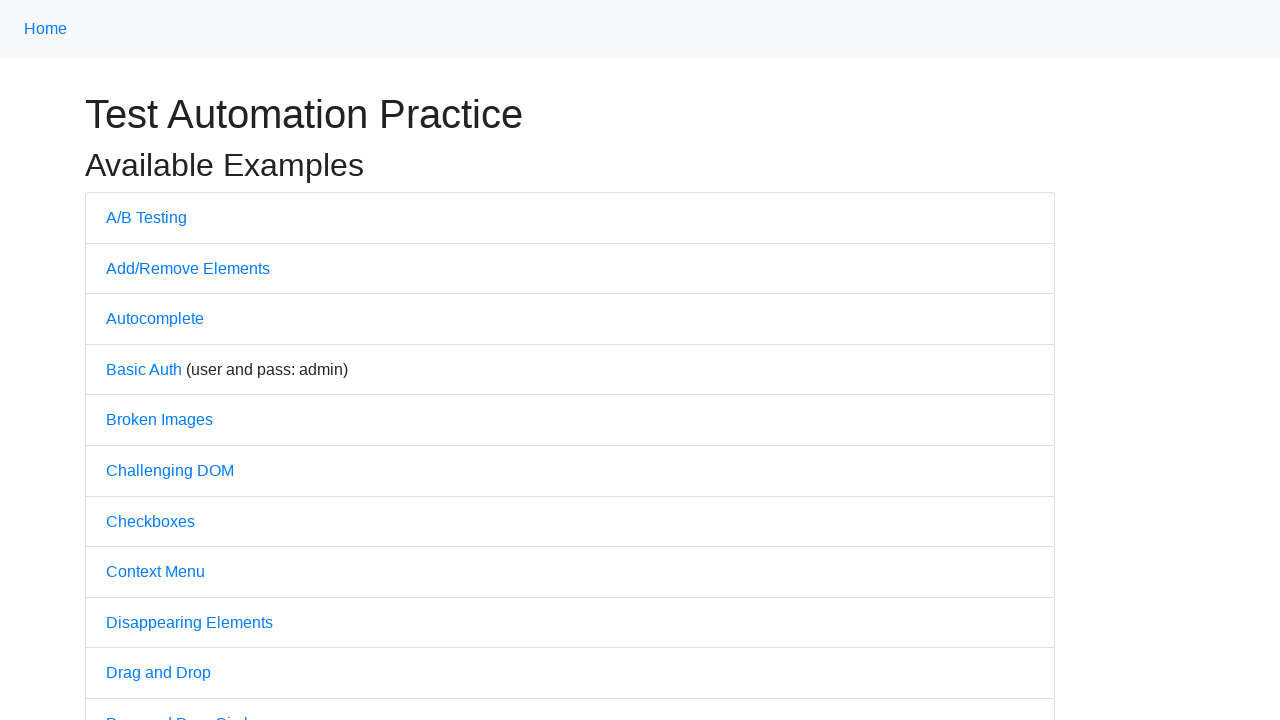

Scrolled to CYDEO link at bottom of page
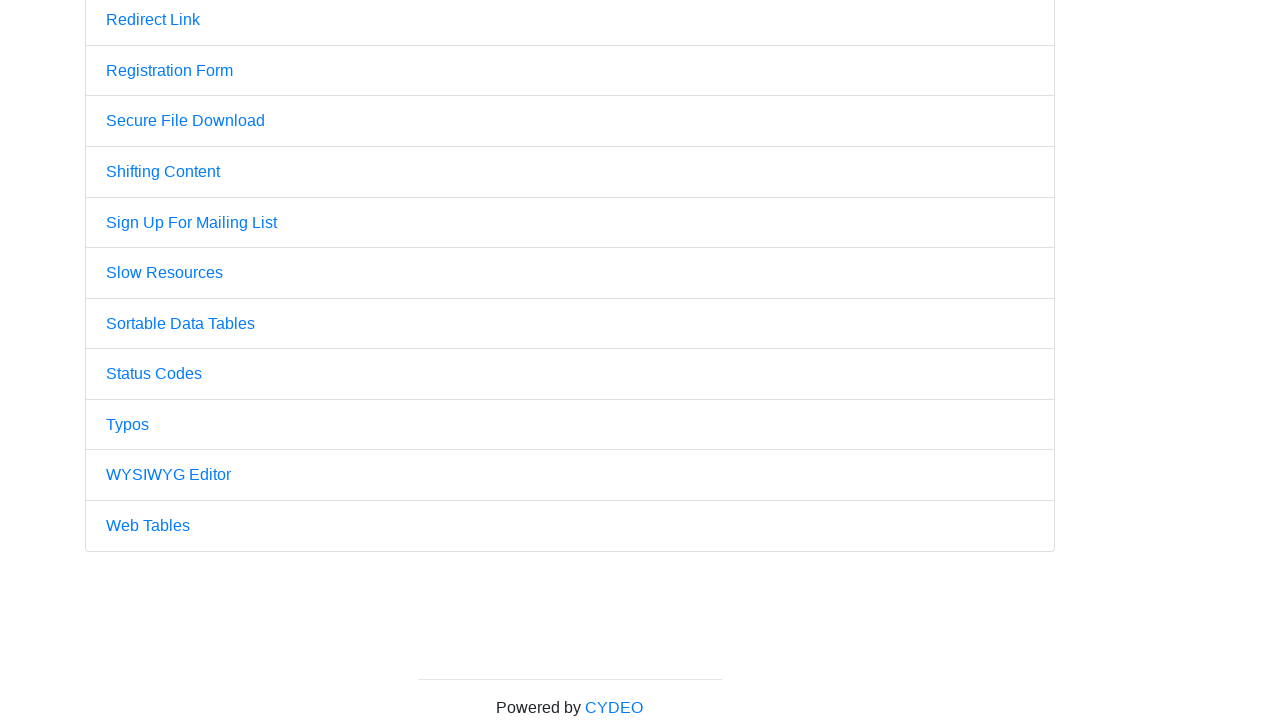

Scrolled back to Home link at top of page
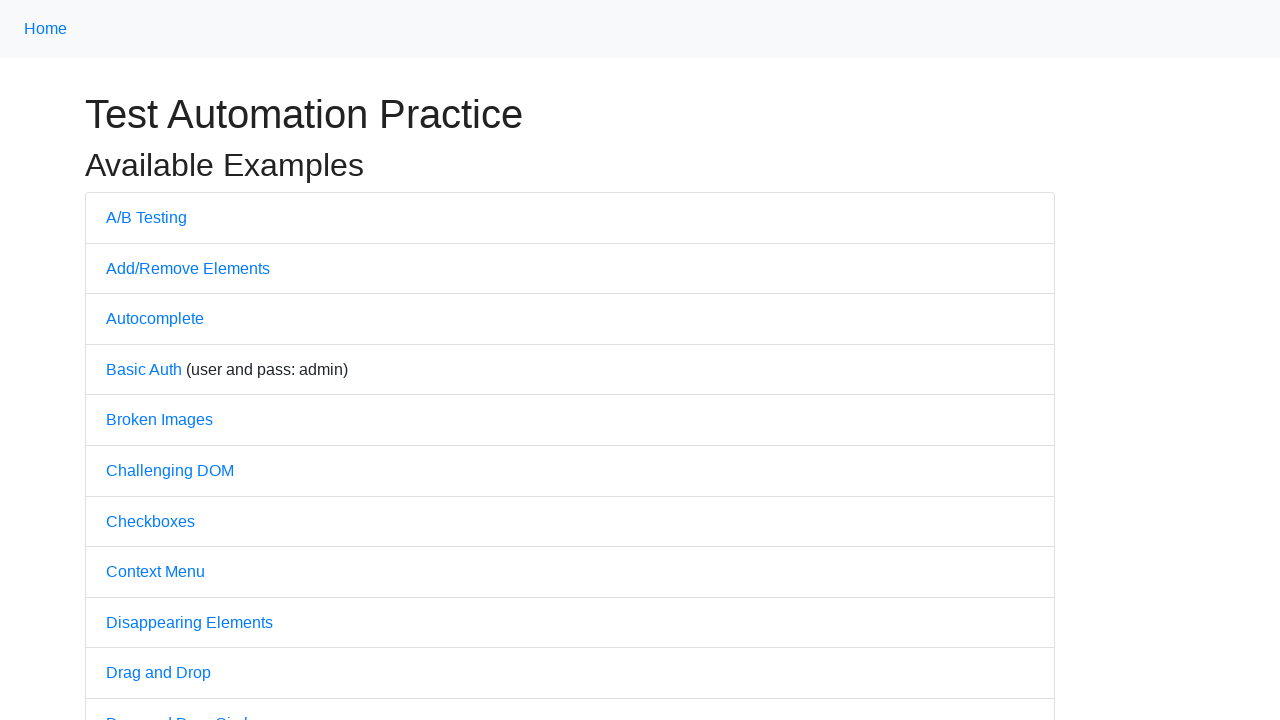

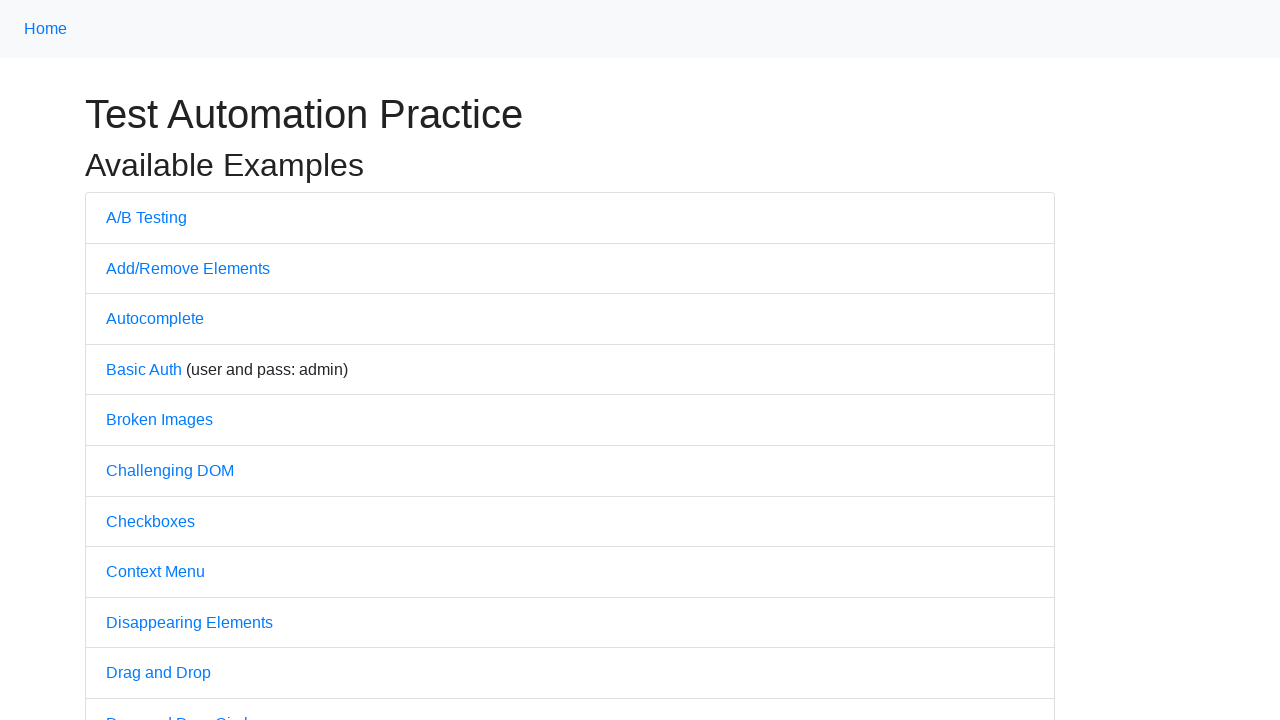